Tests navigation on the WebDriverIO website by clicking the API tab in the navbar and verifying the URL changes to the API documentation page.

Starting URL: https://webdriver.io/

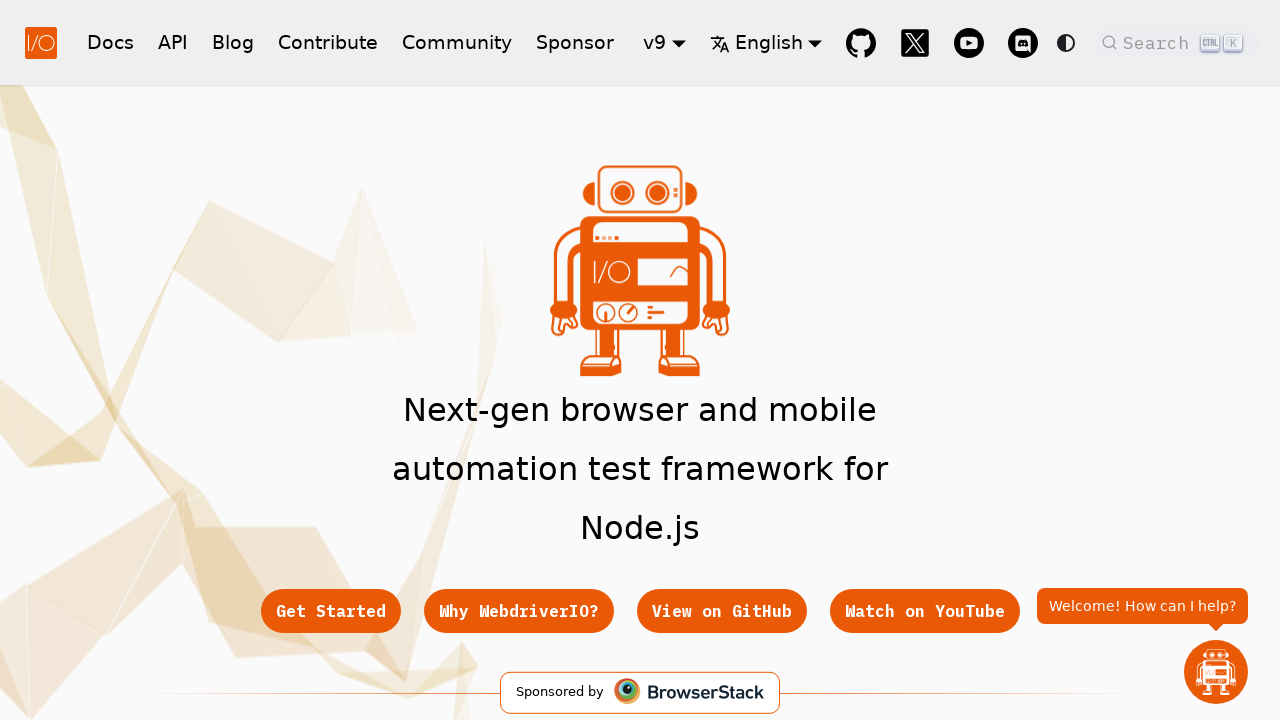

Clicked on API tab in the navigation bar at (173, 42) on xpath=//a[@class='navbar__item navbar__link' and contains(text(),'API')]
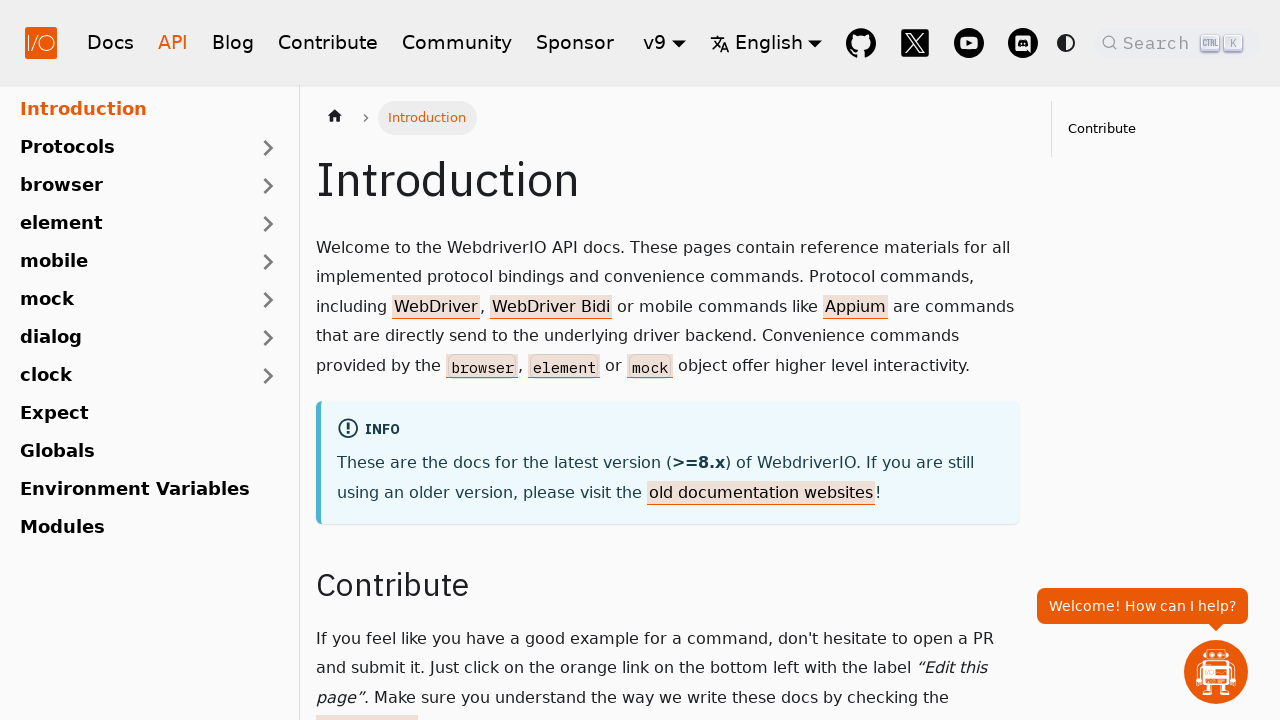

Verified URL changed to API documentation page (https://webdriver.io/docs/api)
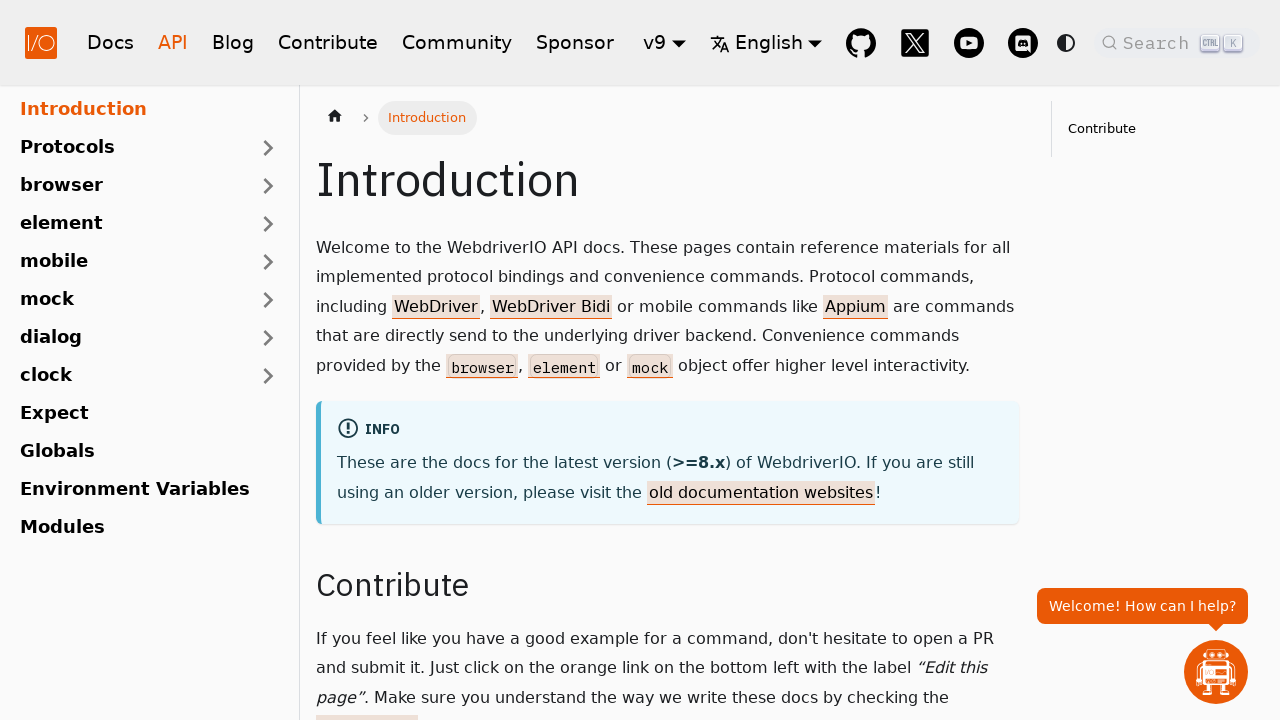

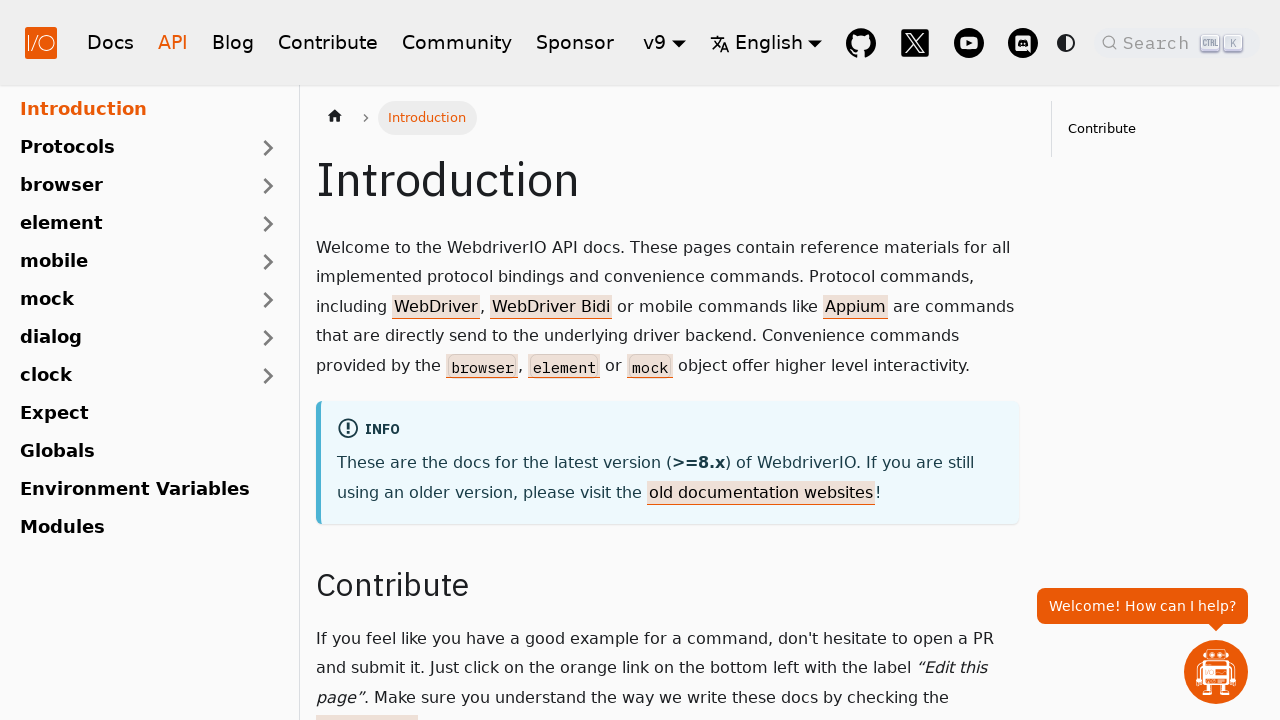